Tests checkbox functionality by verifying initial checkbox states, clicking to toggle them, and verifying the state changes. First checkbox is checked and second checkbox is unchecked.

Starting URL: http://the-internet.herokuapp.com/checkboxes

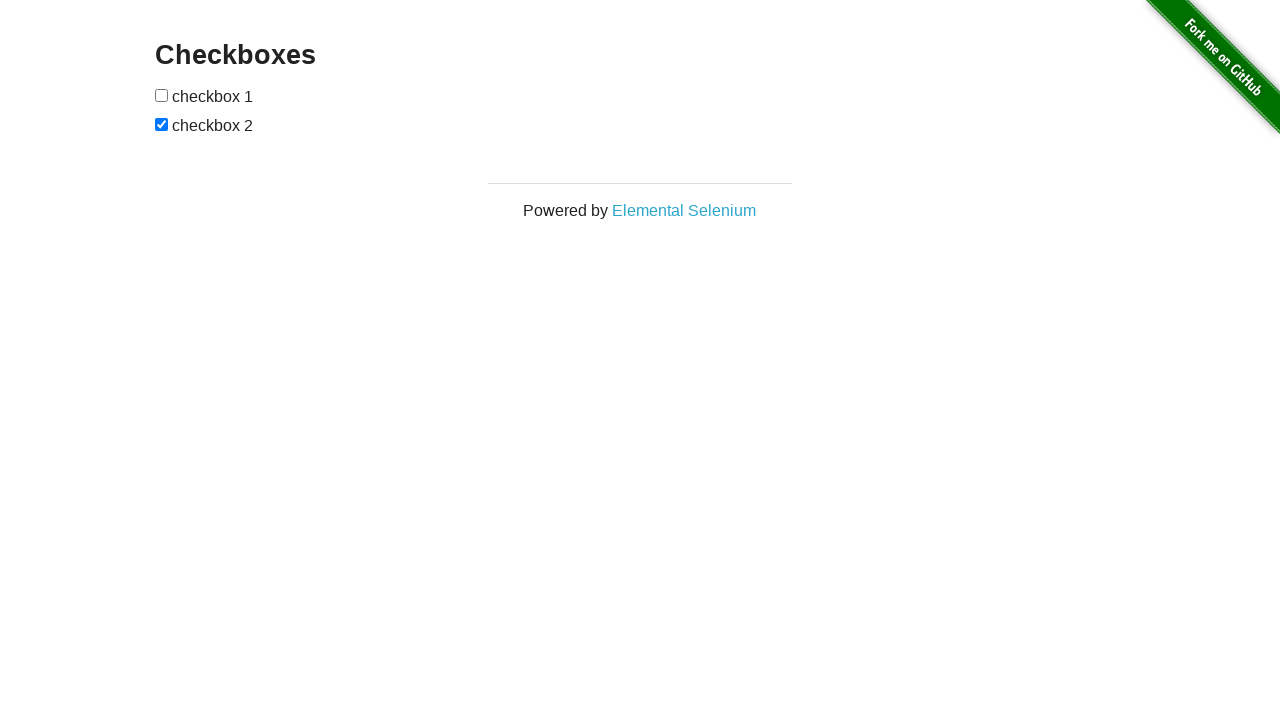

Navigated to checkboxes test page
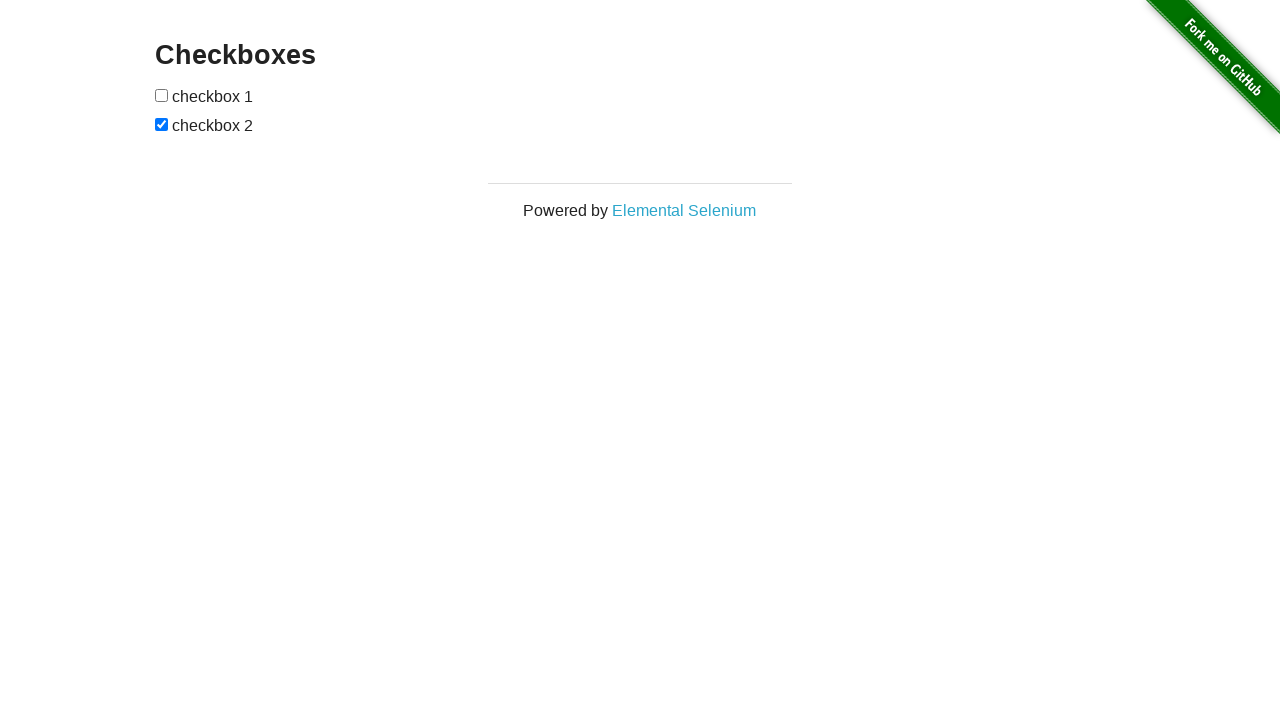

Located all checkbox elements on the page
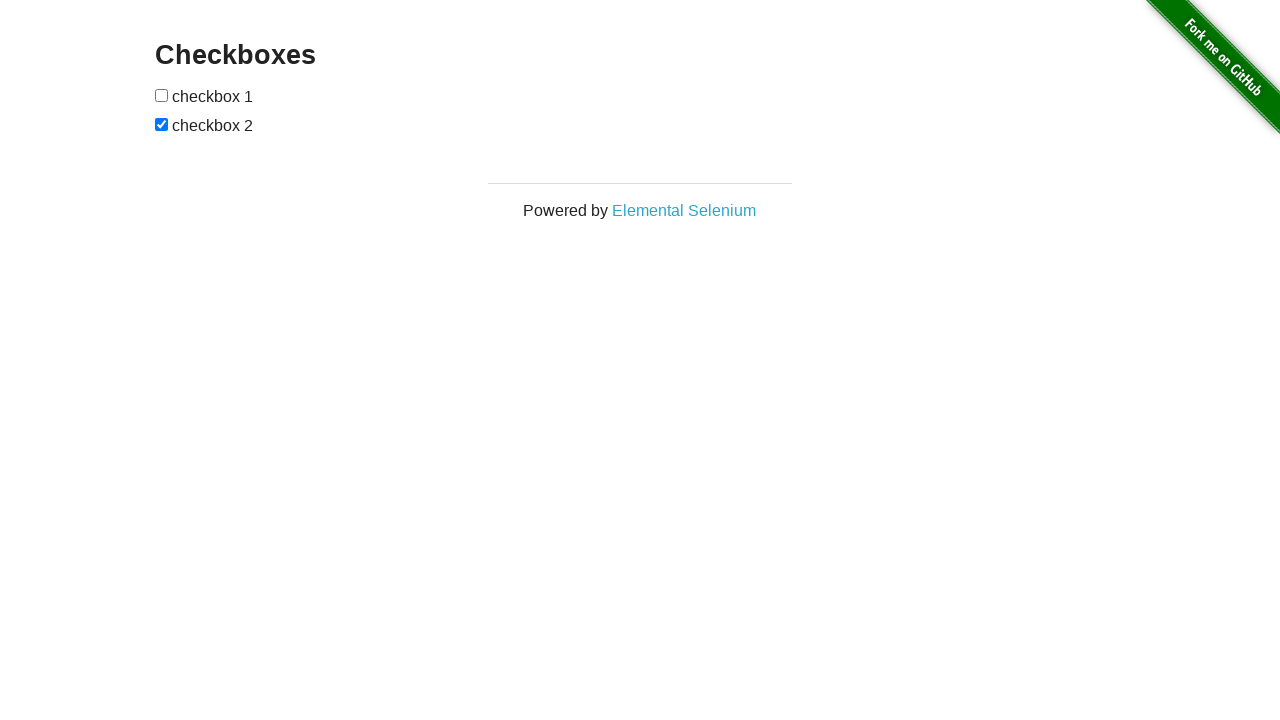

Verified first checkbox is initially unchecked
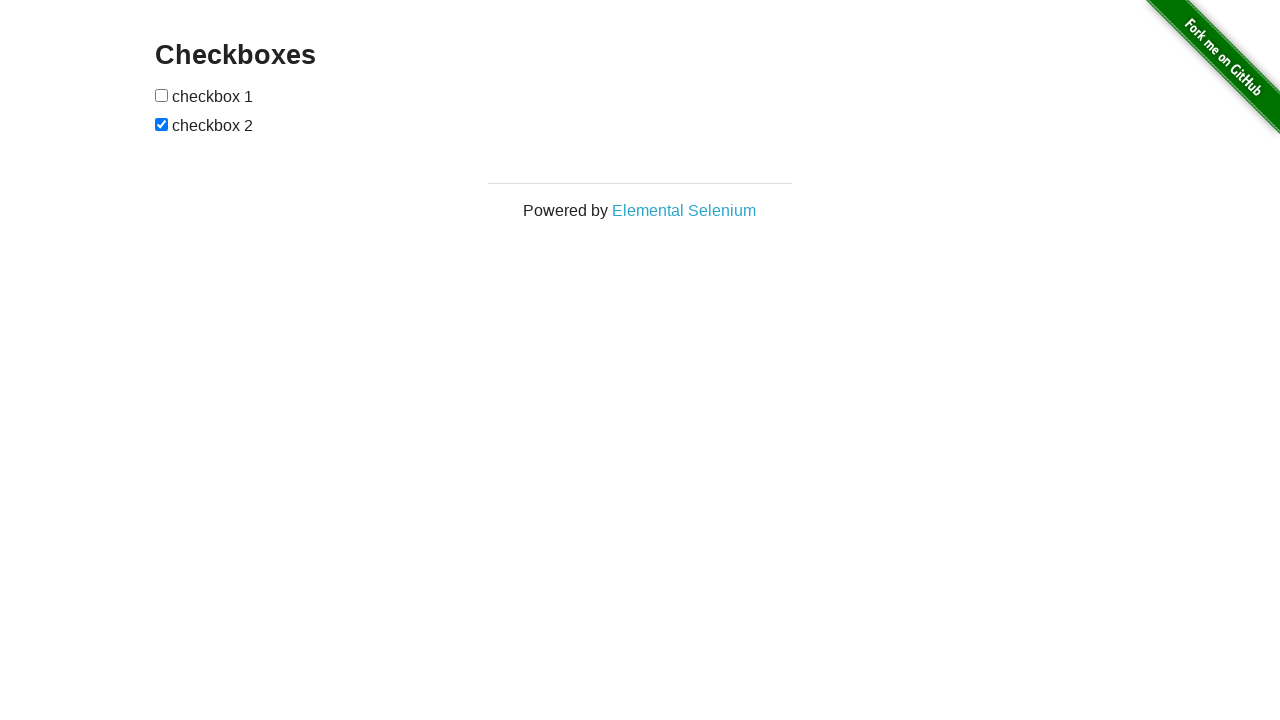

Clicked first checkbox to check it at (162, 95) on [type=checkbox] >> nth=0
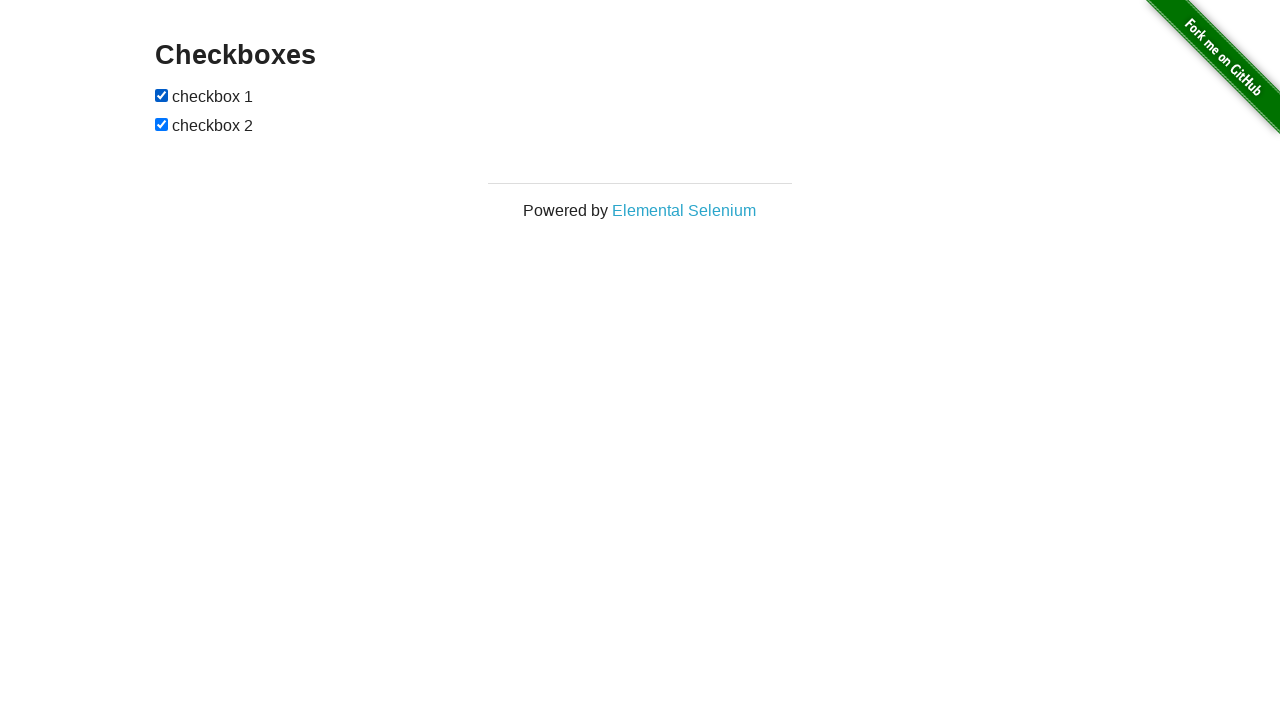

Verified first checkbox is now checked
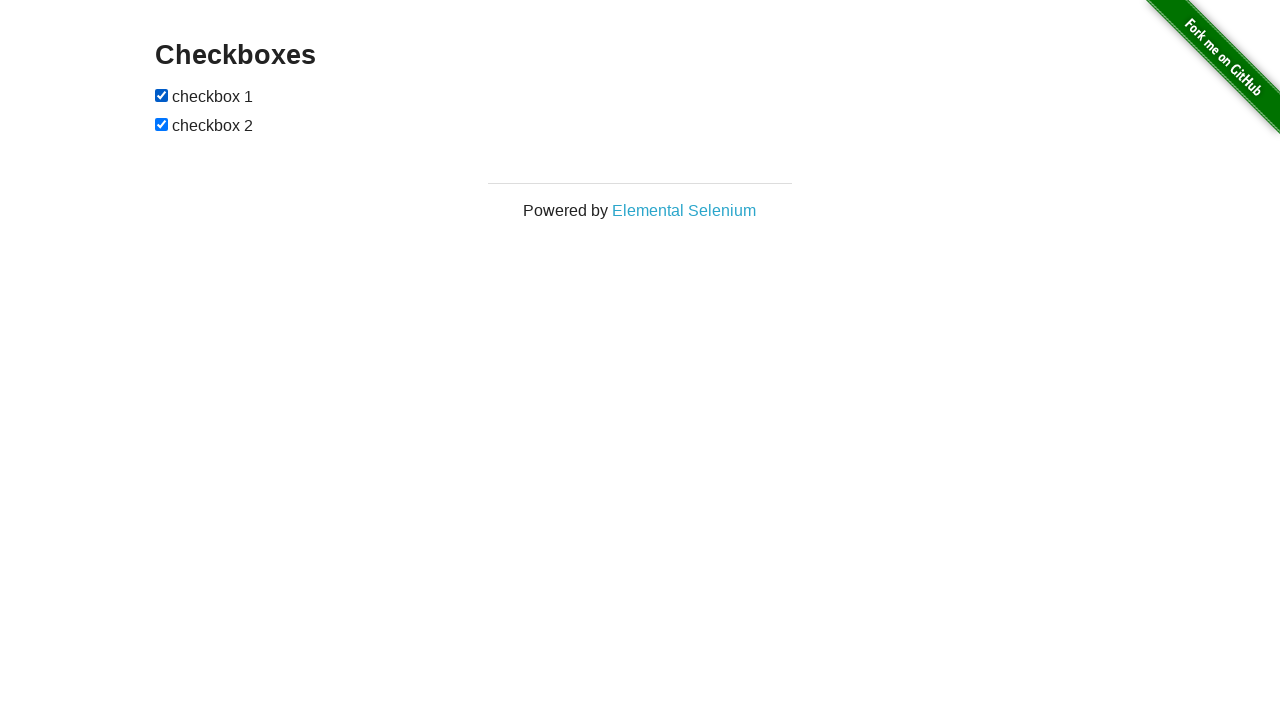

Verified second checkbox is initially checked
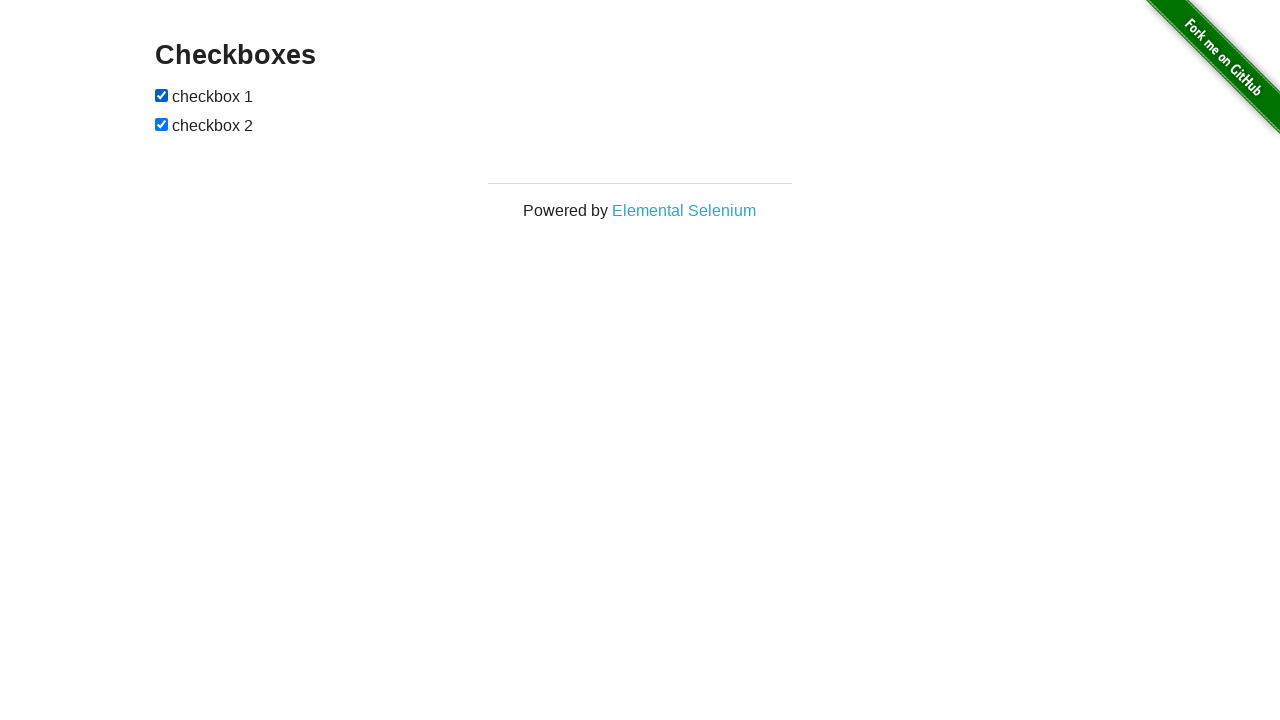

Clicked second checkbox to uncheck it at (162, 124) on [type=checkbox] >> nth=1
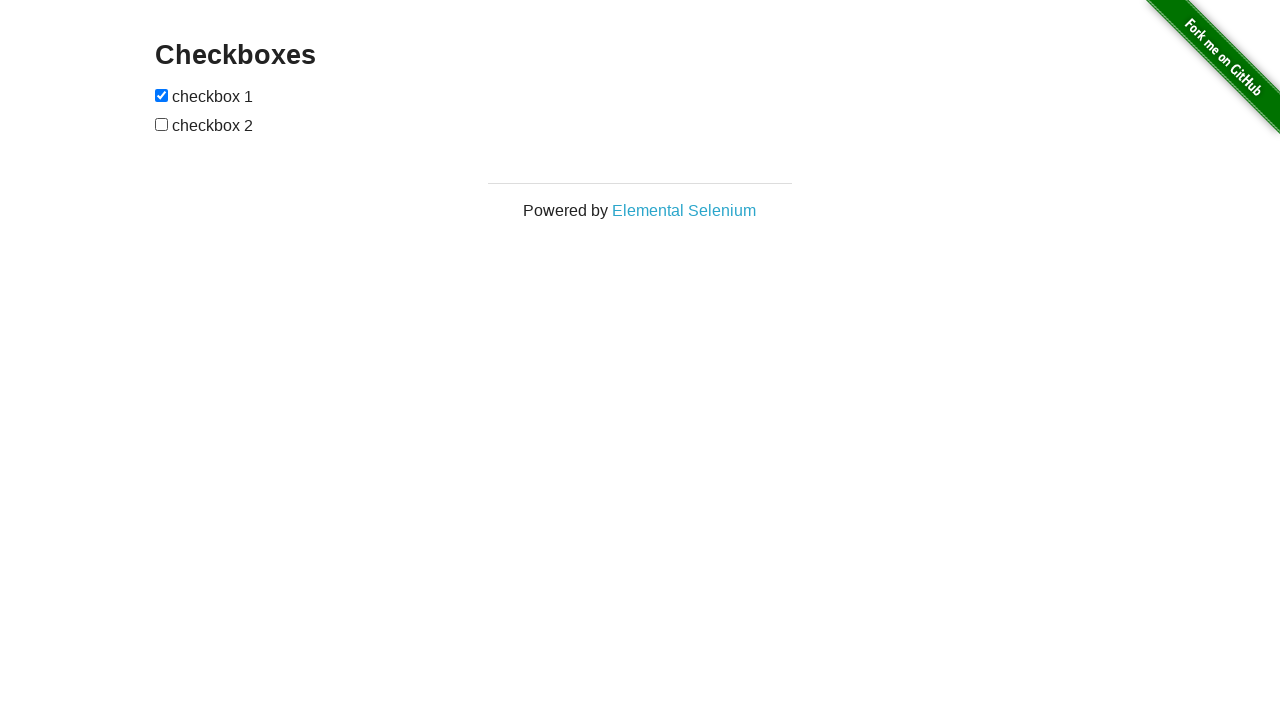

Verified second checkbox is now unchecked
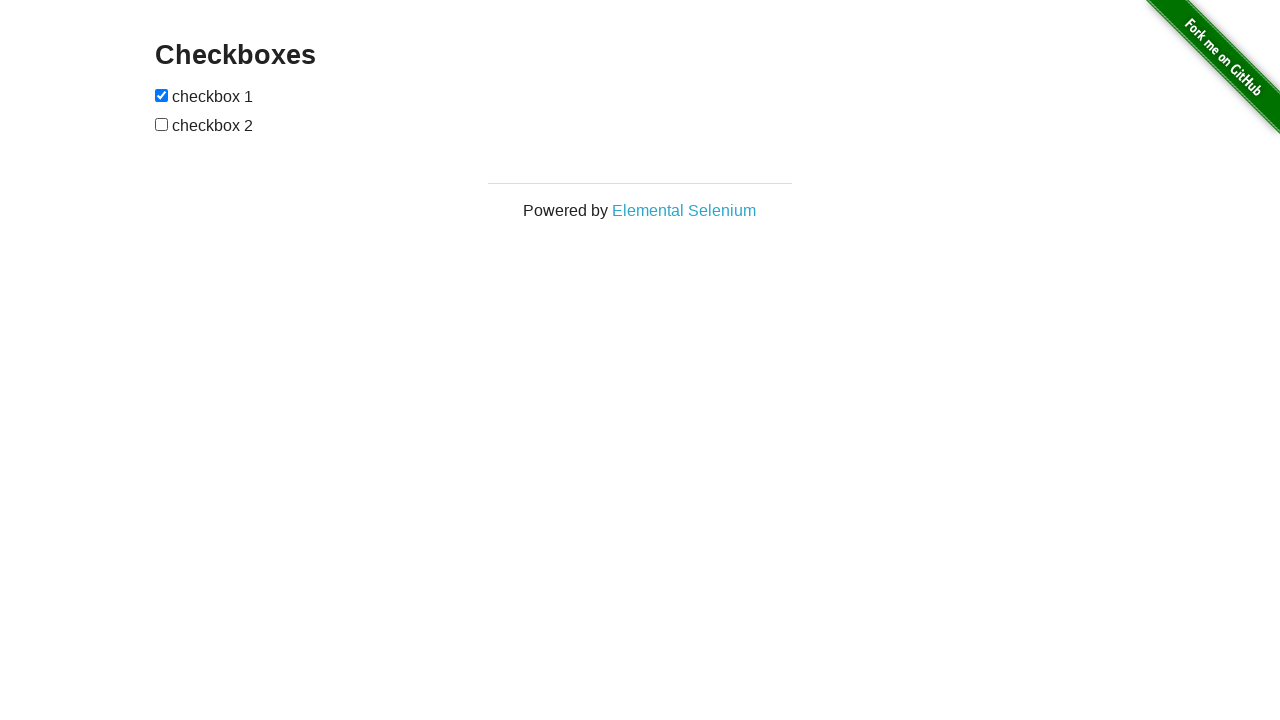

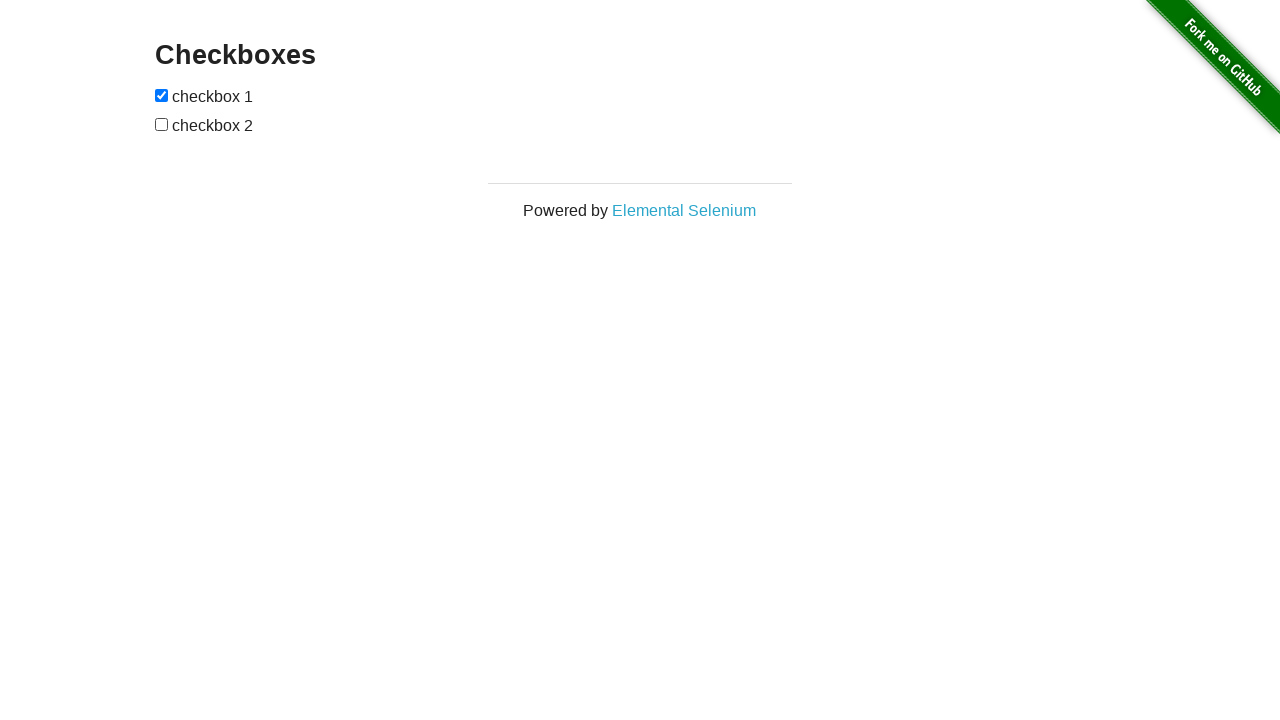